Tests conversion from centimeters to inches using the calculator.net conversion tool.

Starting URL: https://www.calculator.net/conversion-calculator.html

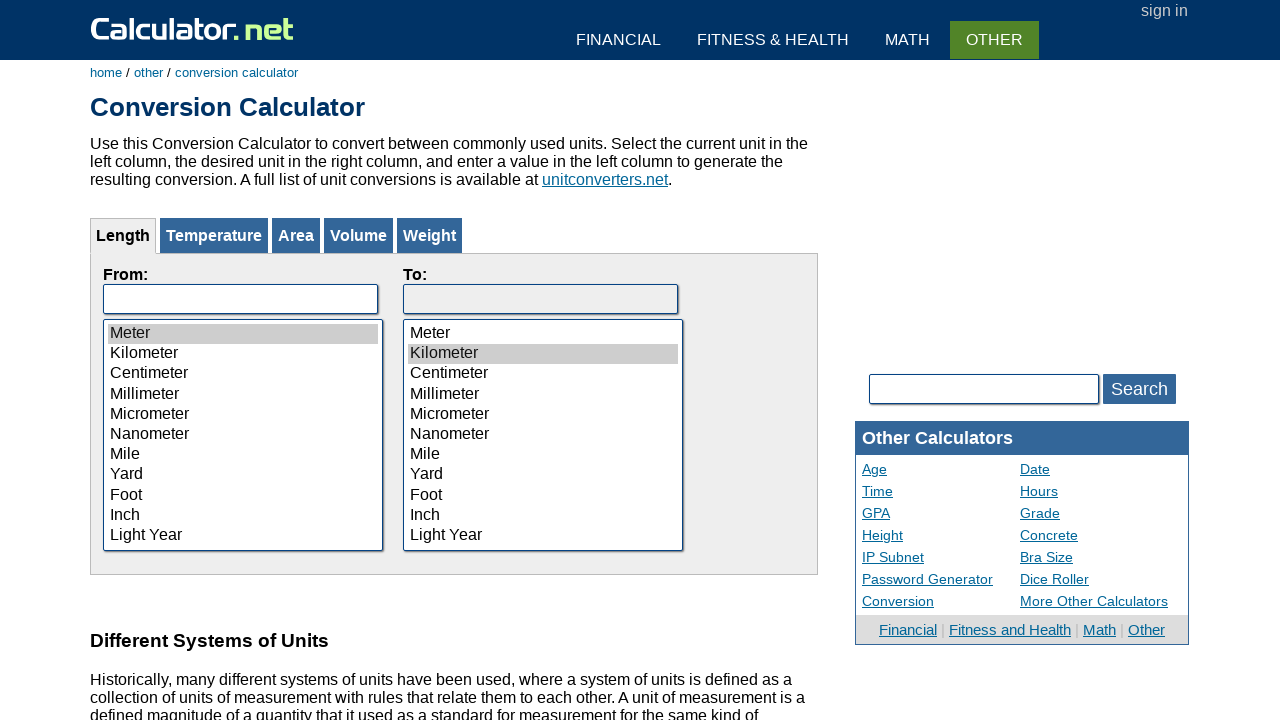

Selected Centimeter from the 'from' dropdown on #calFrom
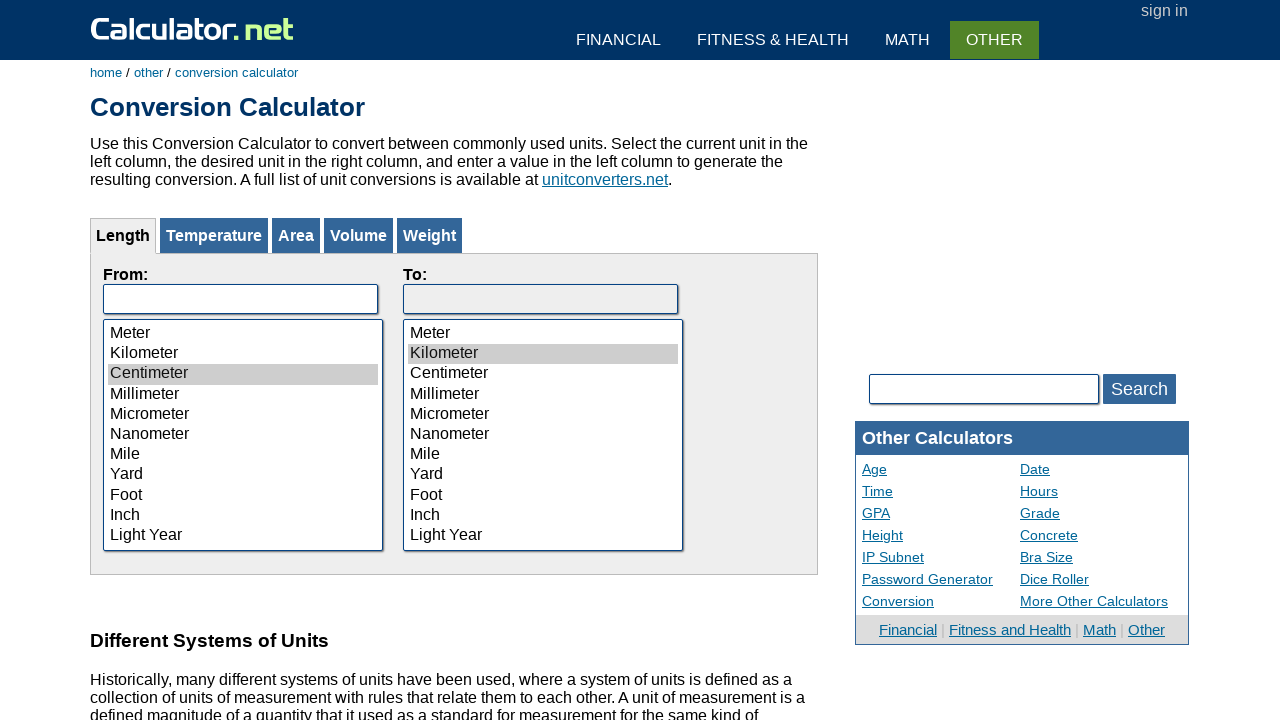

Clicked on the centimeter option at (243, 374) on xpath=//option[@value='3']
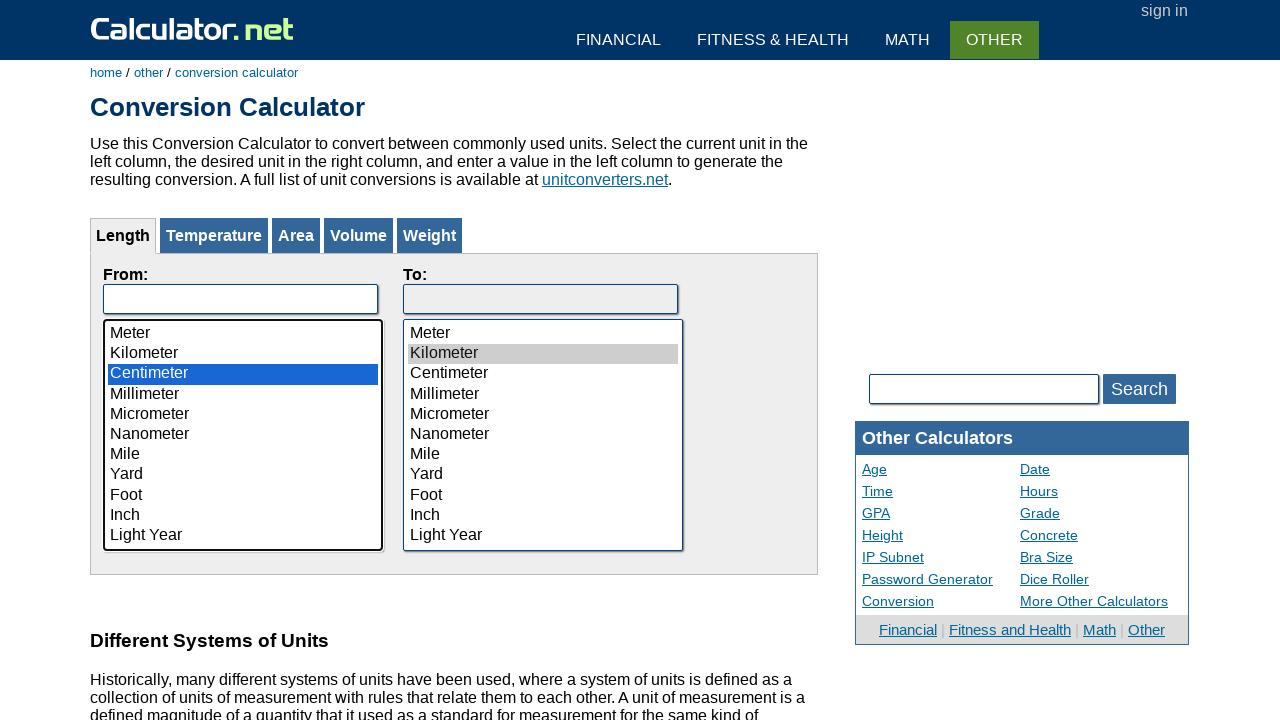

Clicked on the input field for 'from' value at (240, 299) on input[name='fromVal']
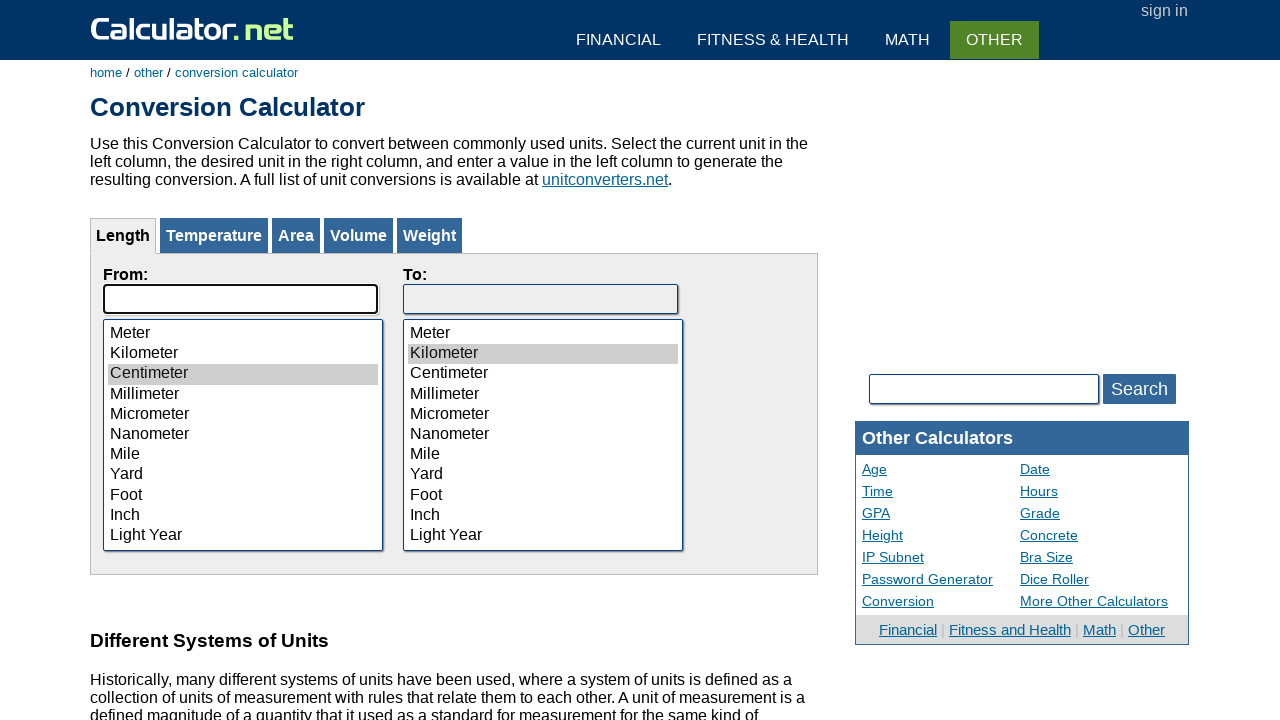

Filled the 'from' input field with 1000 centimeters on input[name='fromVal']
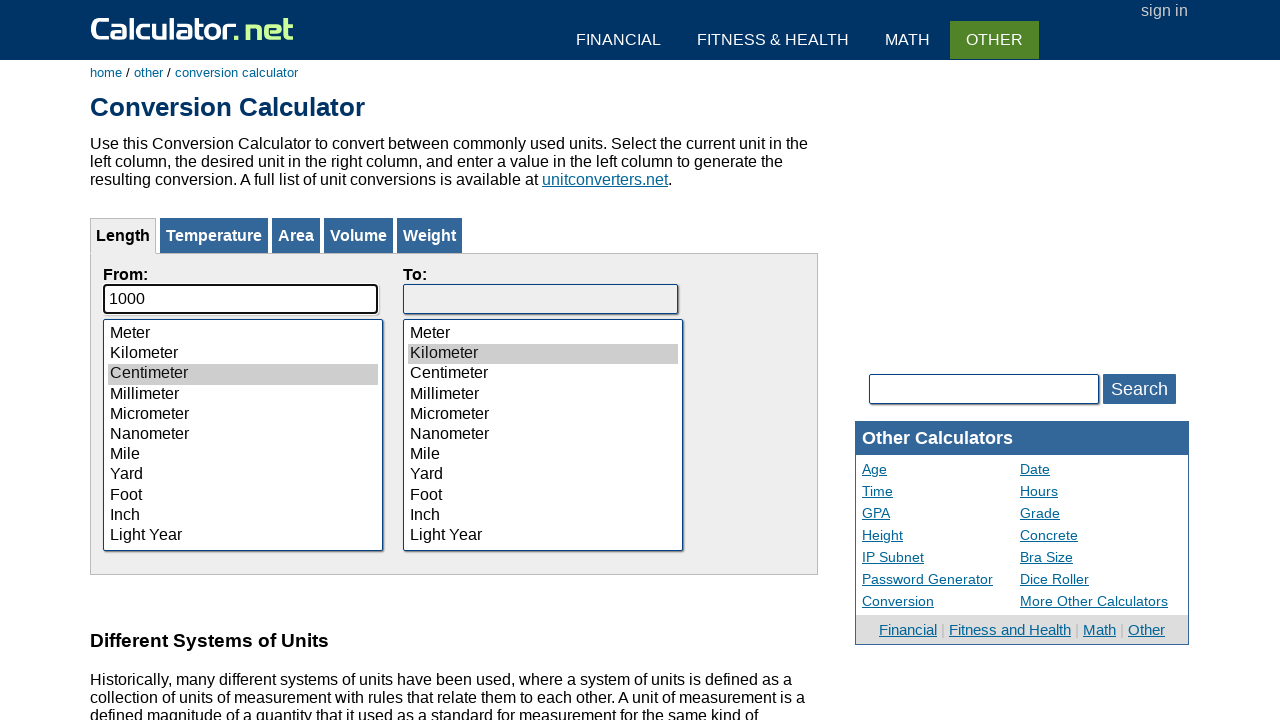

Clicked on the Inch option in the 'to' dropdown at (543, 516) on (//option[@value='10'])[2]
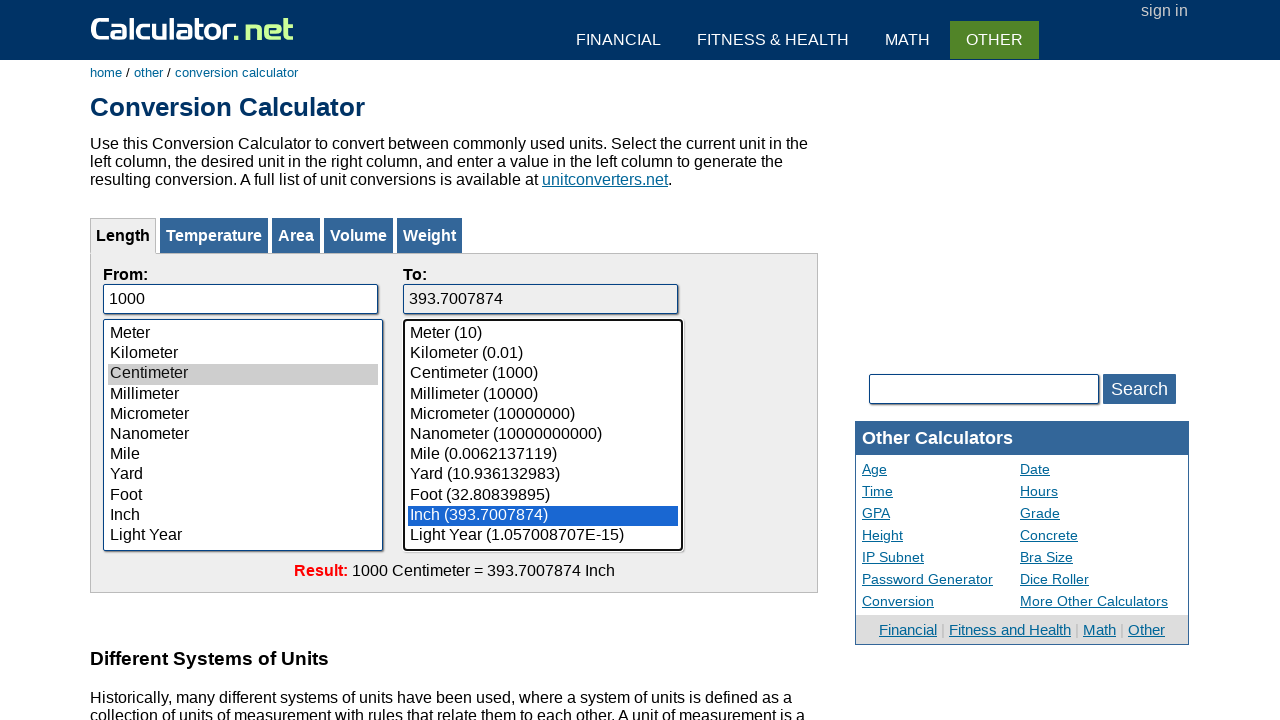

Conversion result loaded and 'to' value is populated
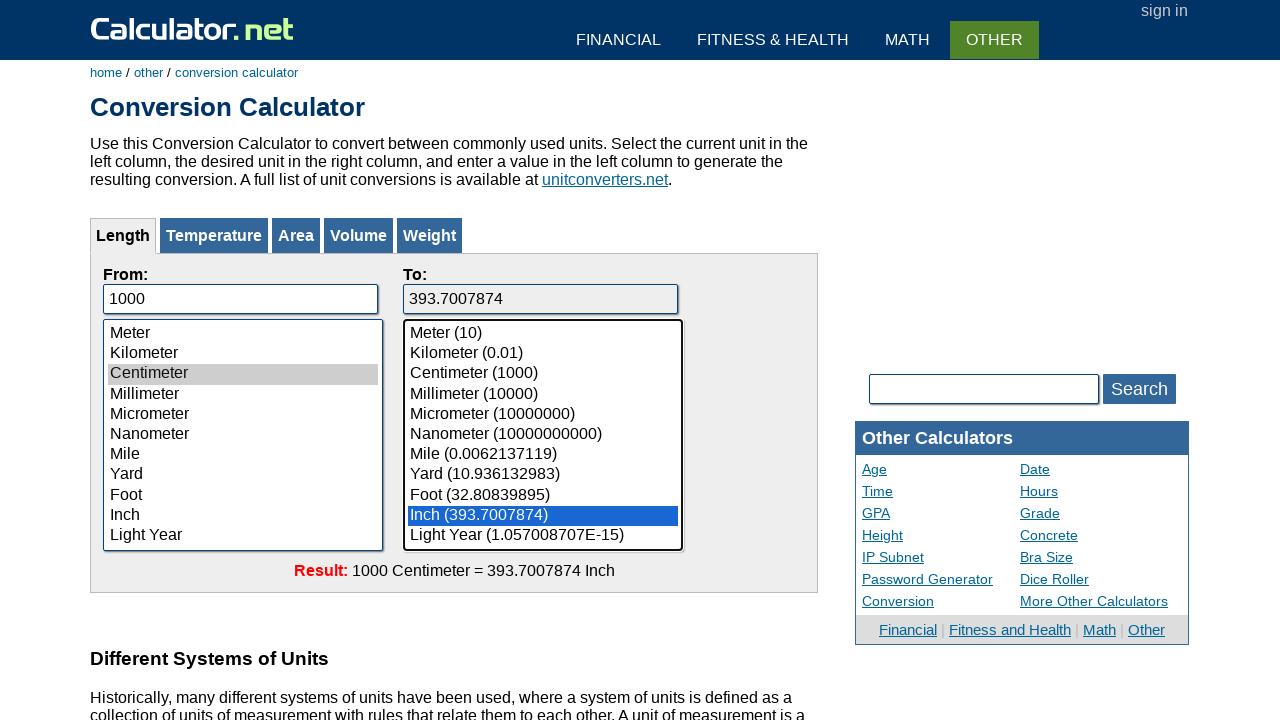

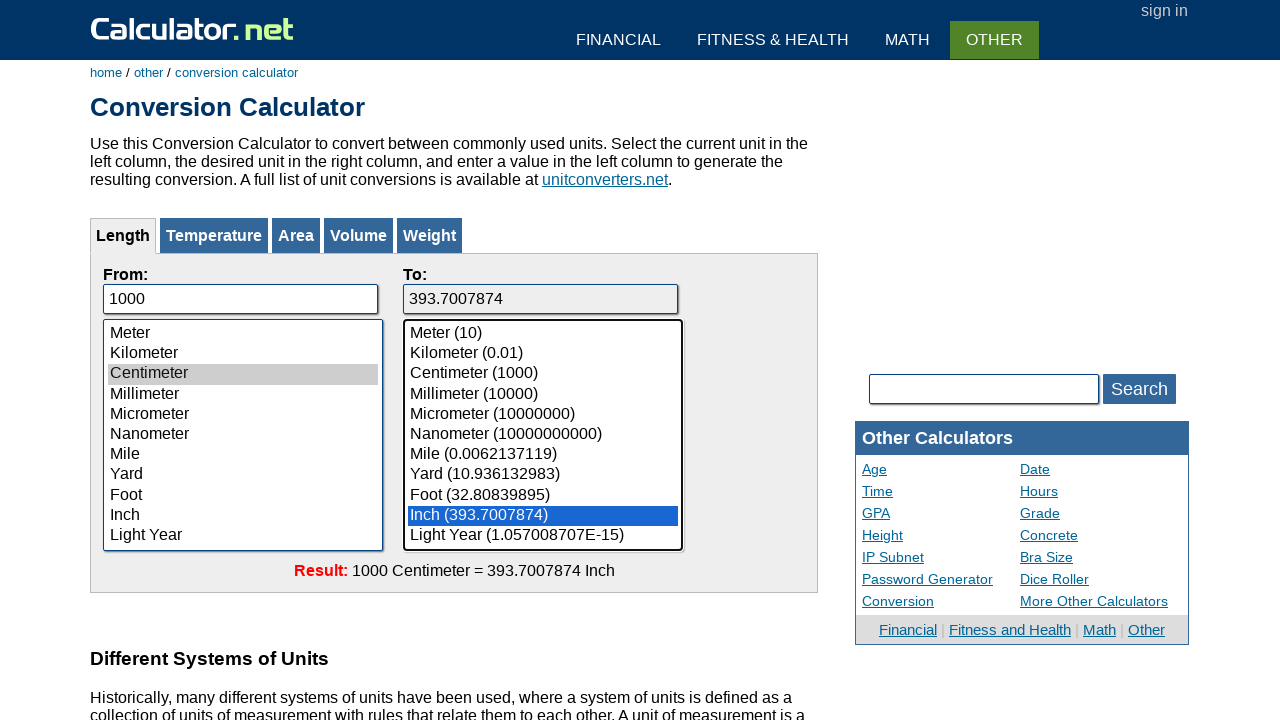